Tests right-click functionality and verifies the success message appears

Starting URL: https://demoqa.com/buttons

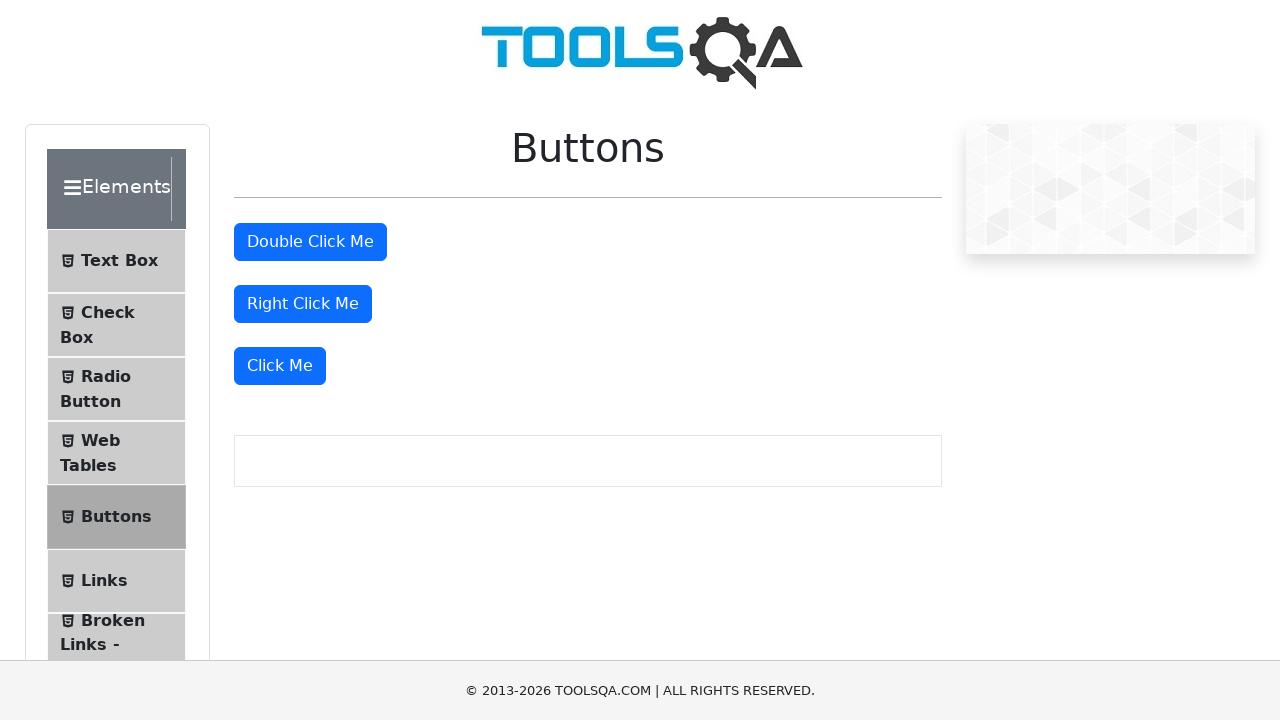

Right-clicked on the right-click button at (303, 304) on #rightClickBtn
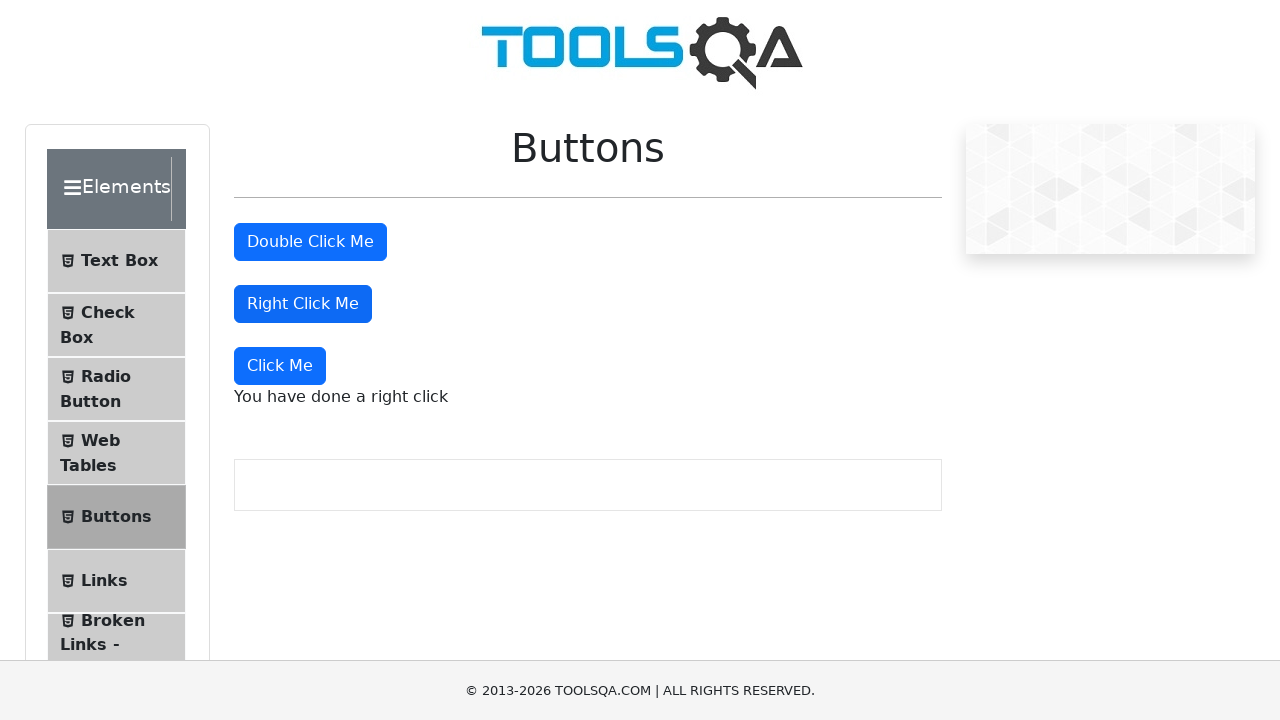

Located the right-click success message element
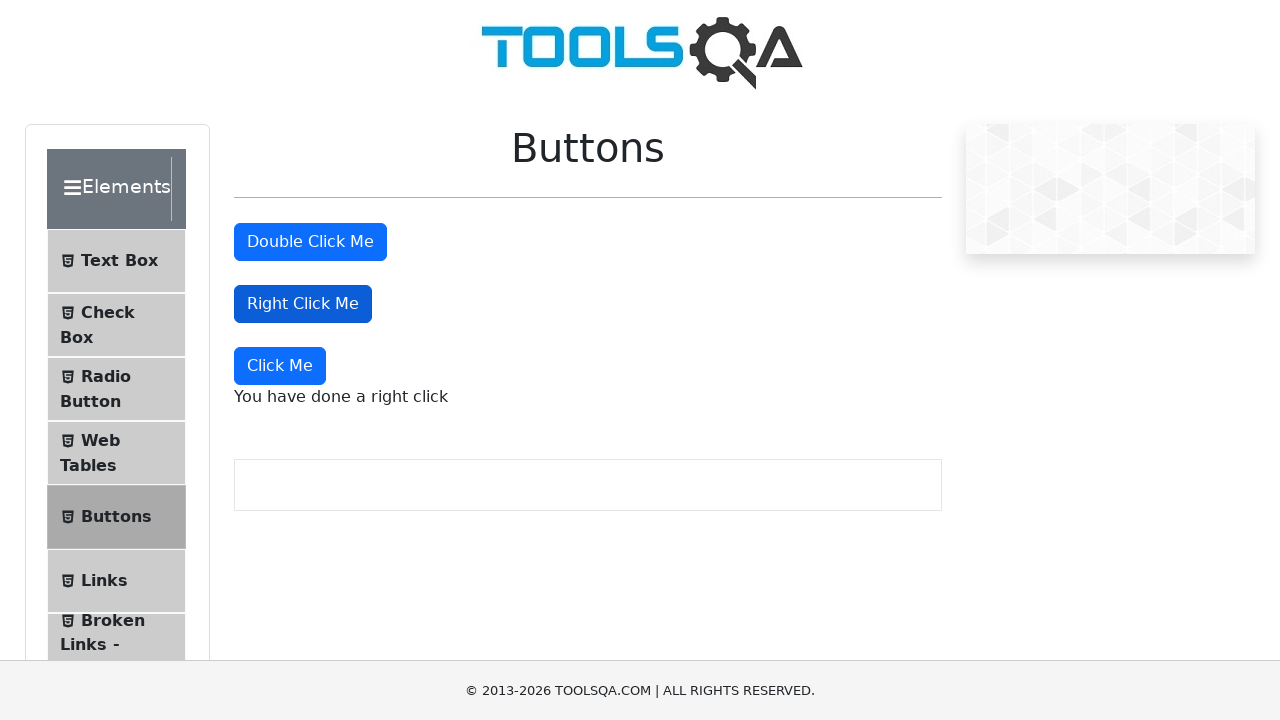

Verified success message displays 'You have done a right click'
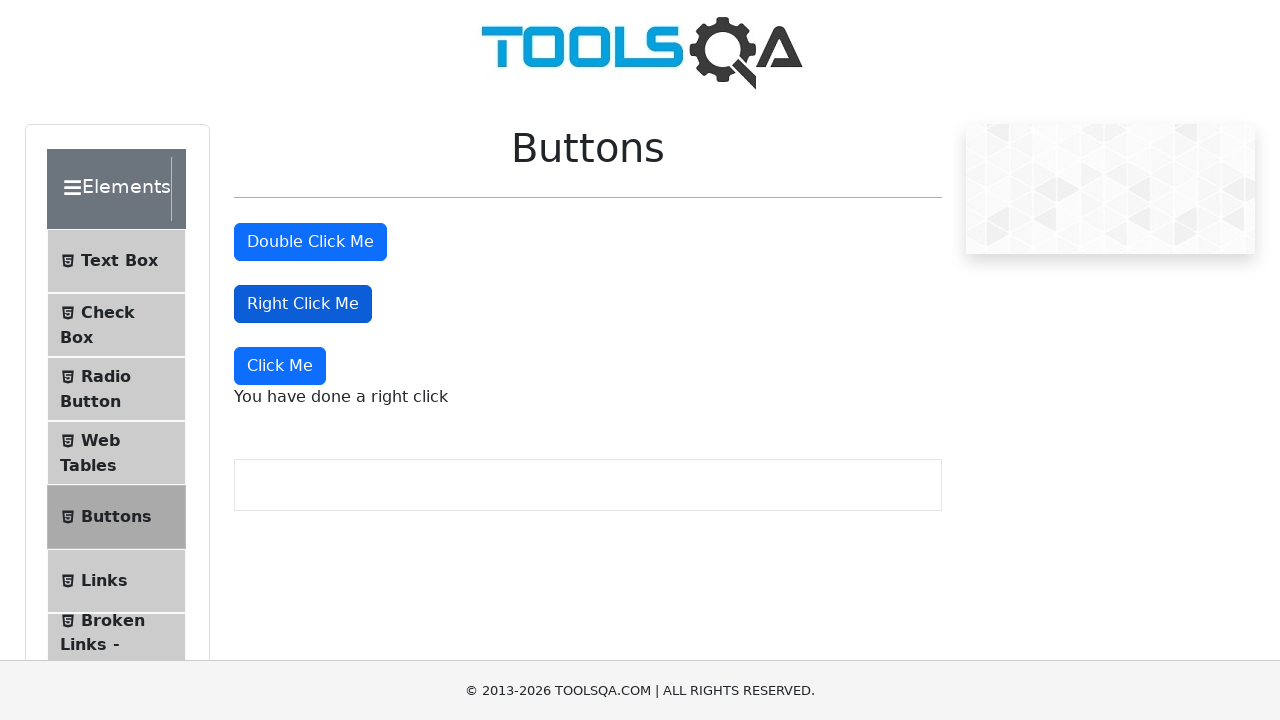

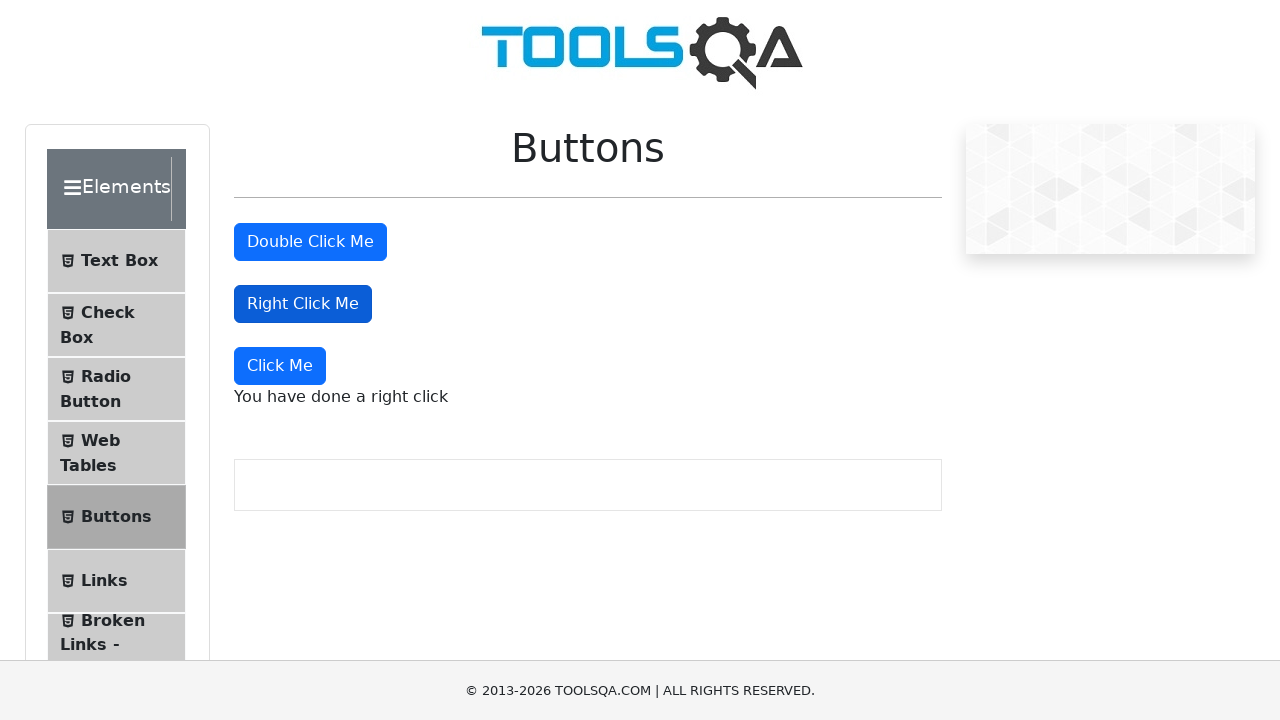